Tests drag and drop functionality by dragging an element 50 pixels horizontally and vertically on a draggable test page.

Starting URL: https://letcode.in/draggable

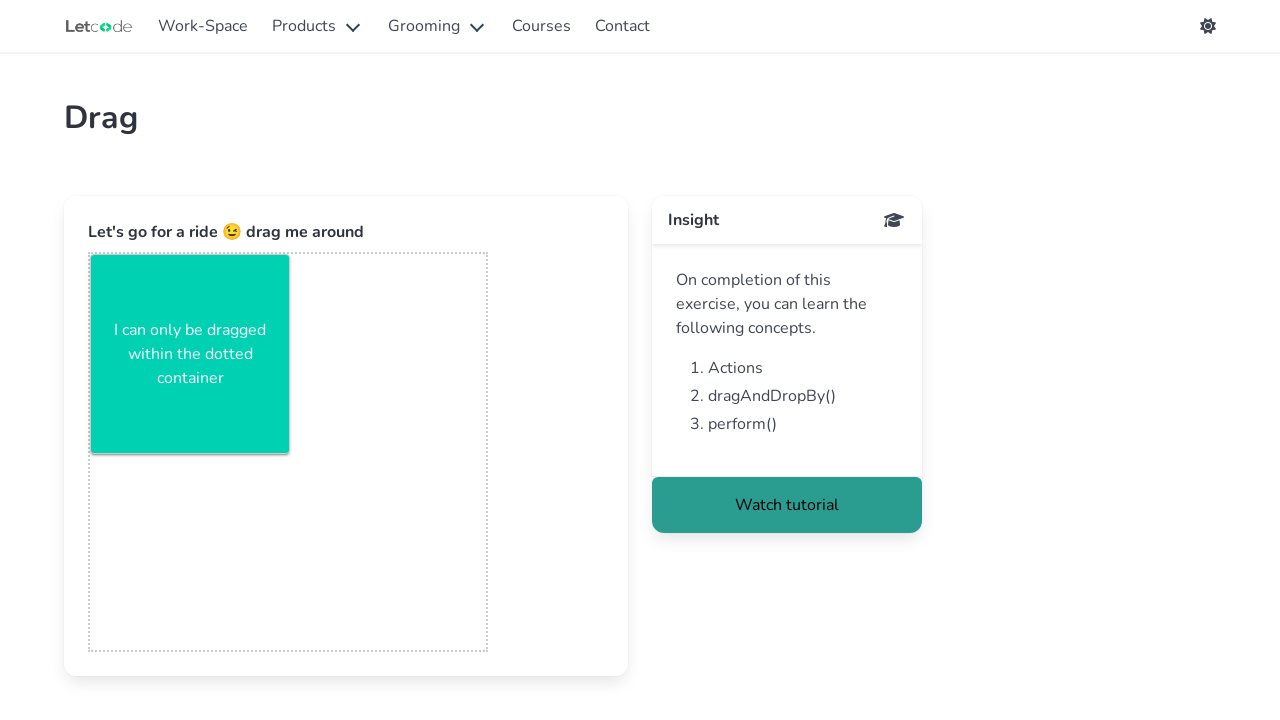

Located draggable element with id 'sample-box'
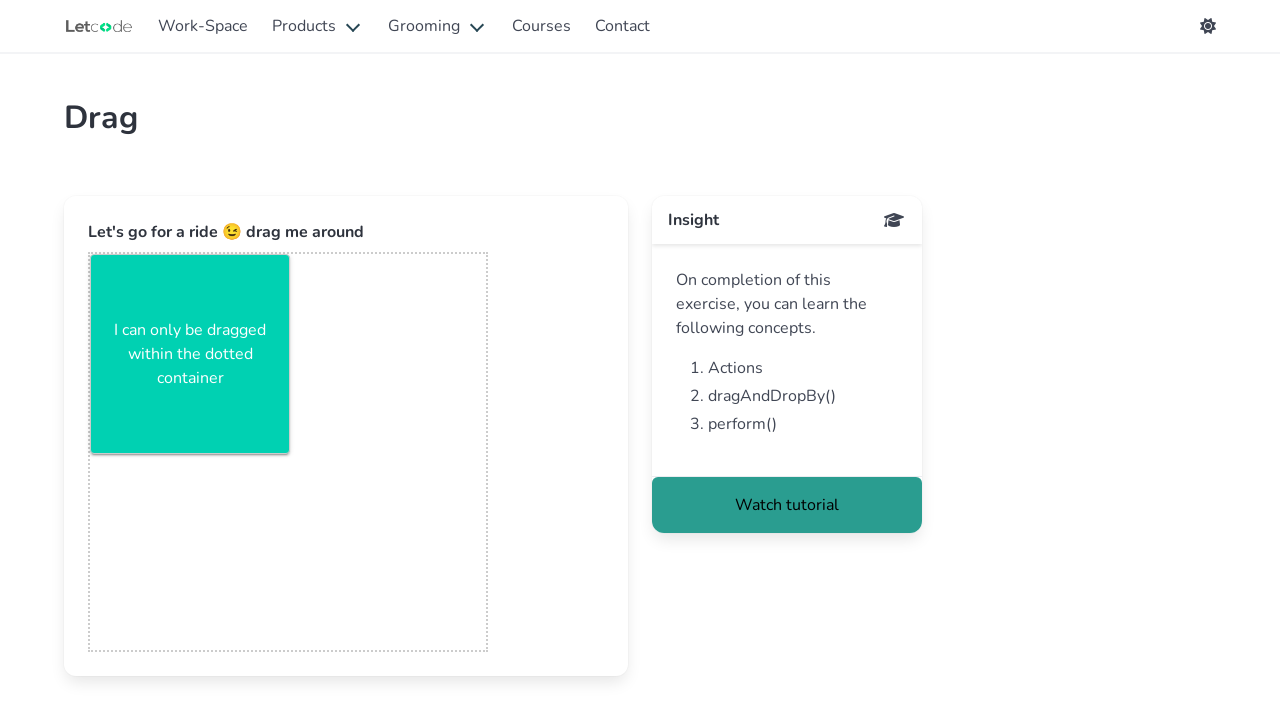

Draggable element is now visible
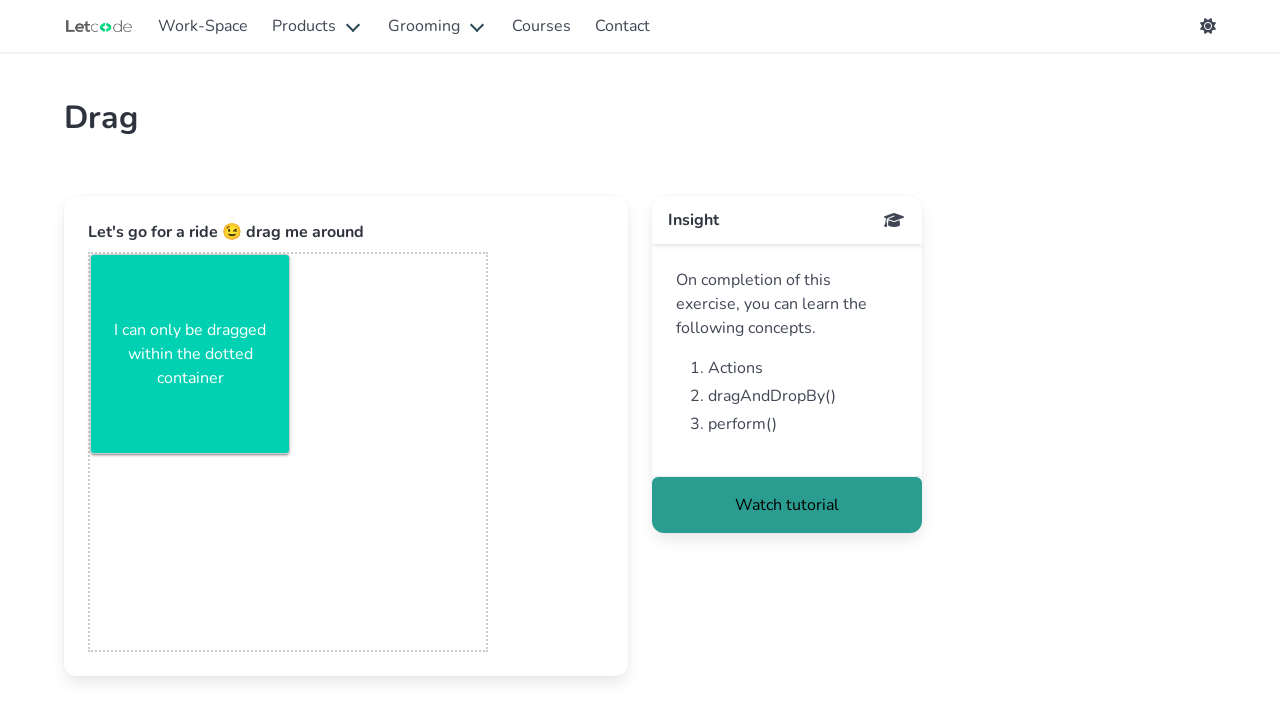

Dragged element 50 pixels horizontally and 50 pixels vertically at (141, 305)
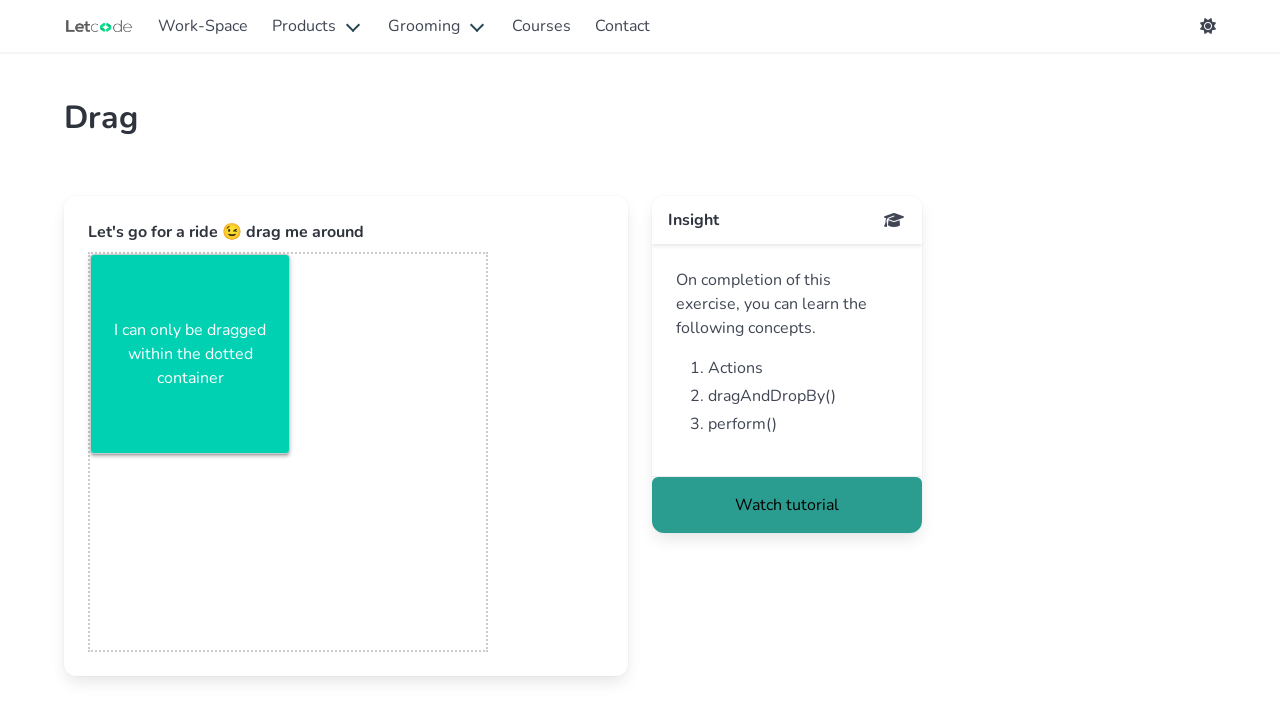

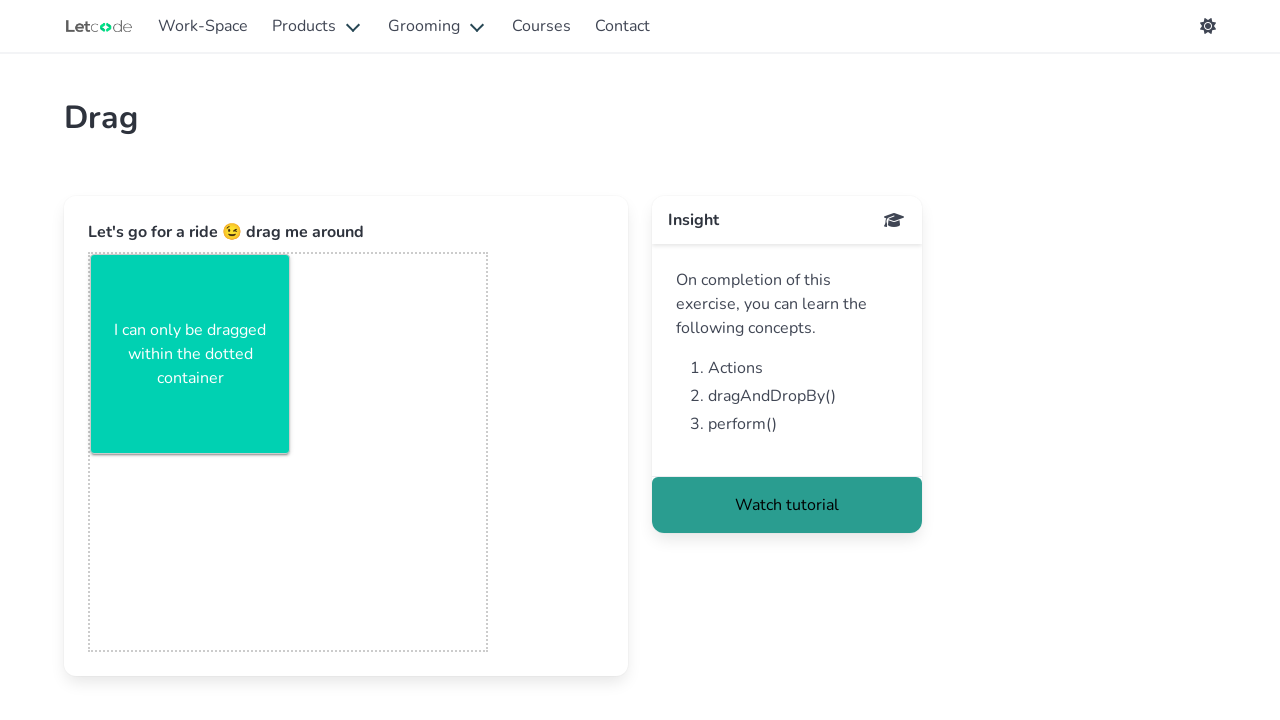